Tests drag and drop functionality on jQuery UI demo page by dragging an element and dropping it onto a target area

Starting URL: https://jqueryui.com/droppable

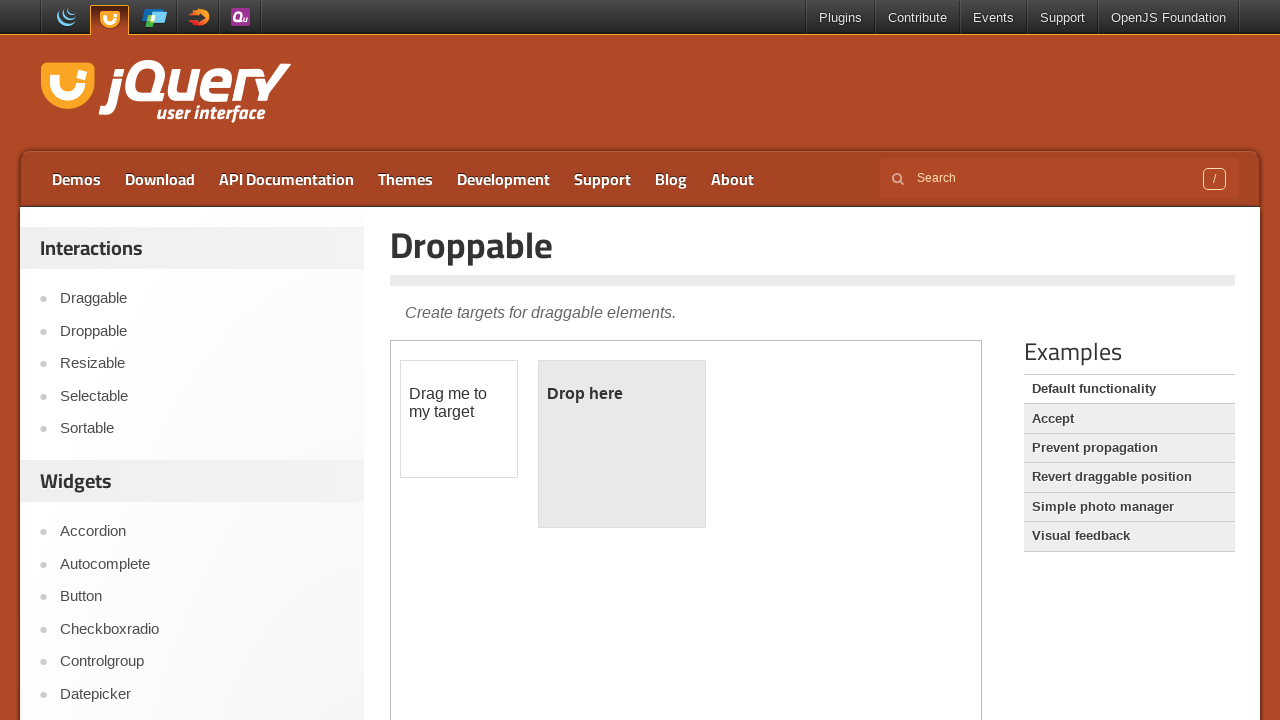

Located the demo iframe
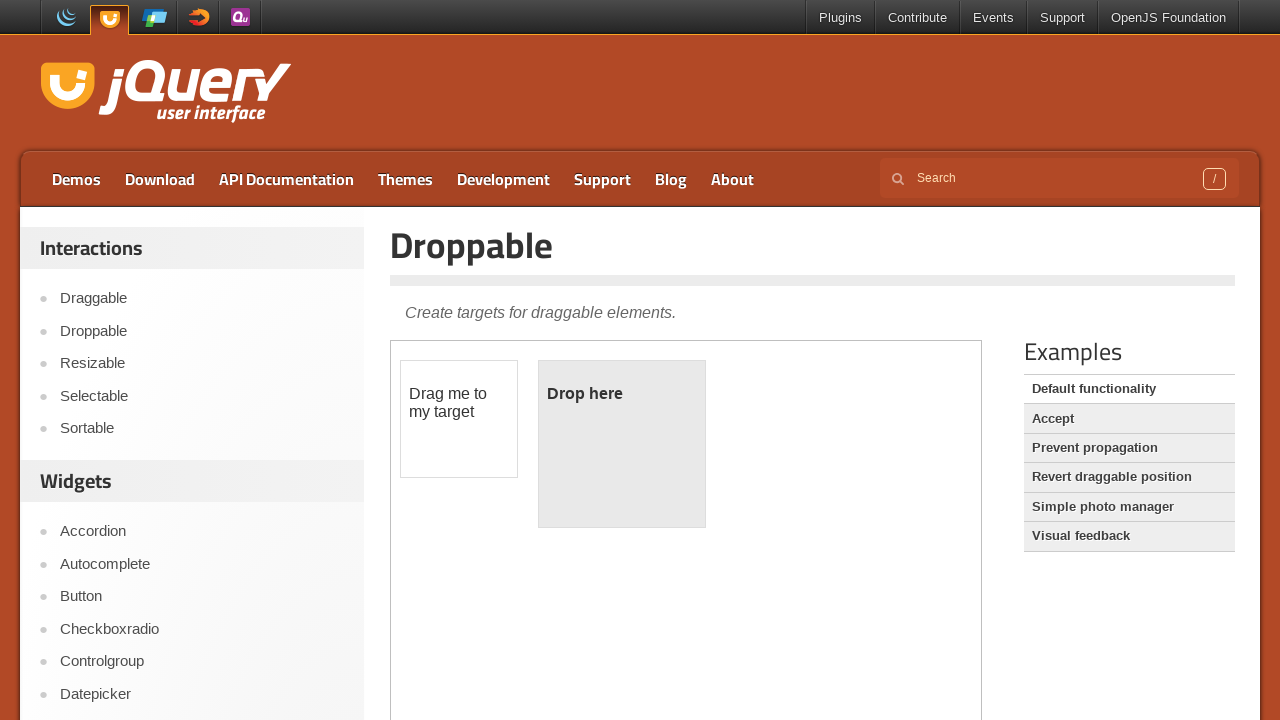

Located the draggable element
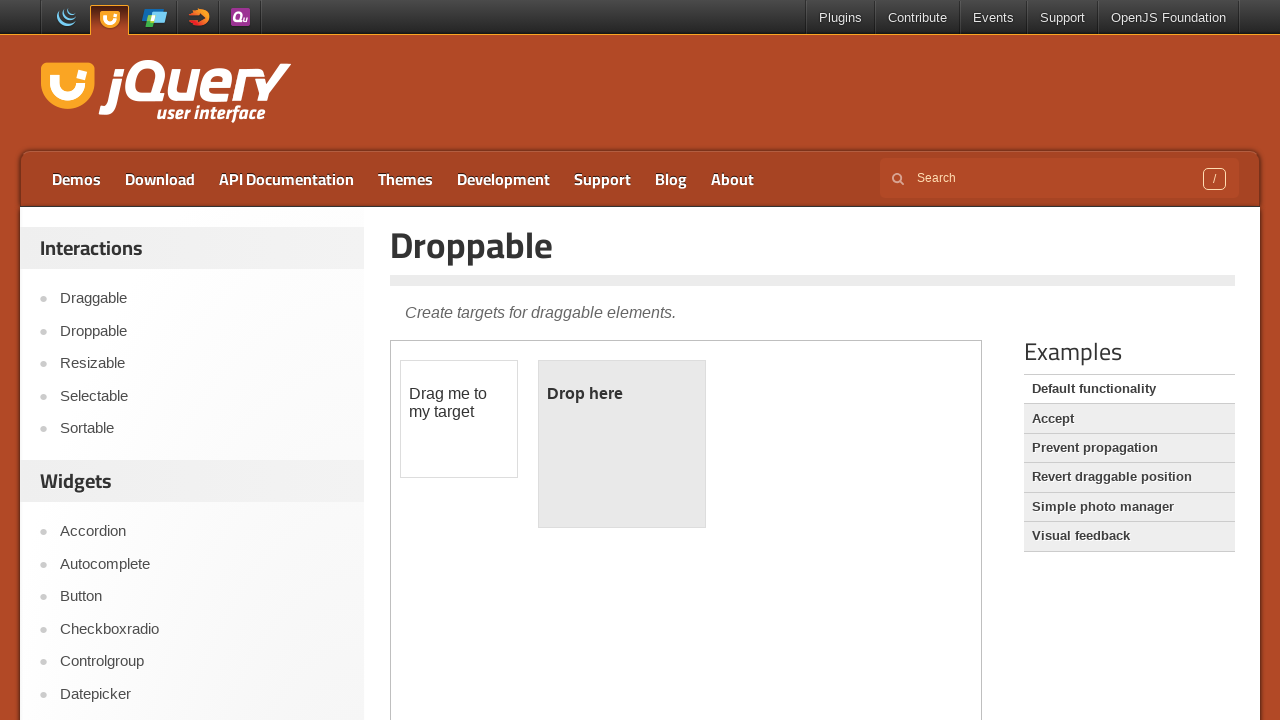

Located the droppable target element
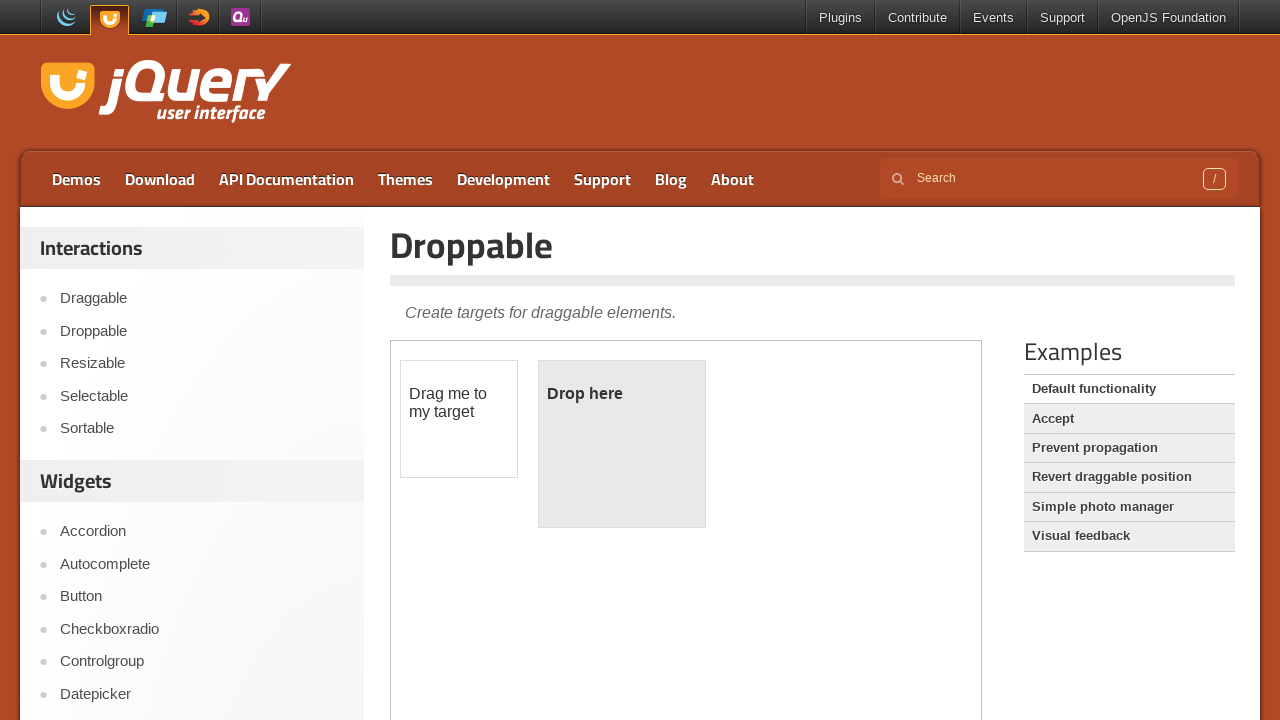

Dragged element and dropped it onto the target area at (622, 444)
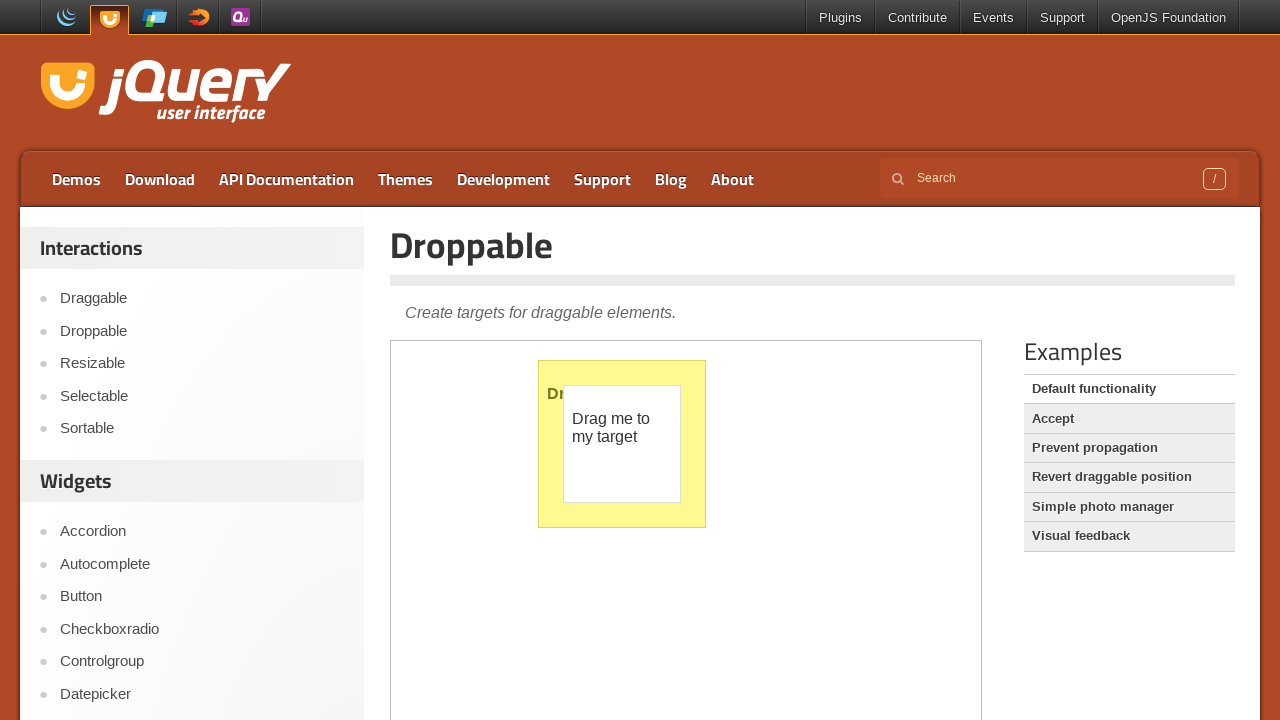

Waited for 1 second to observe the drag and drop result
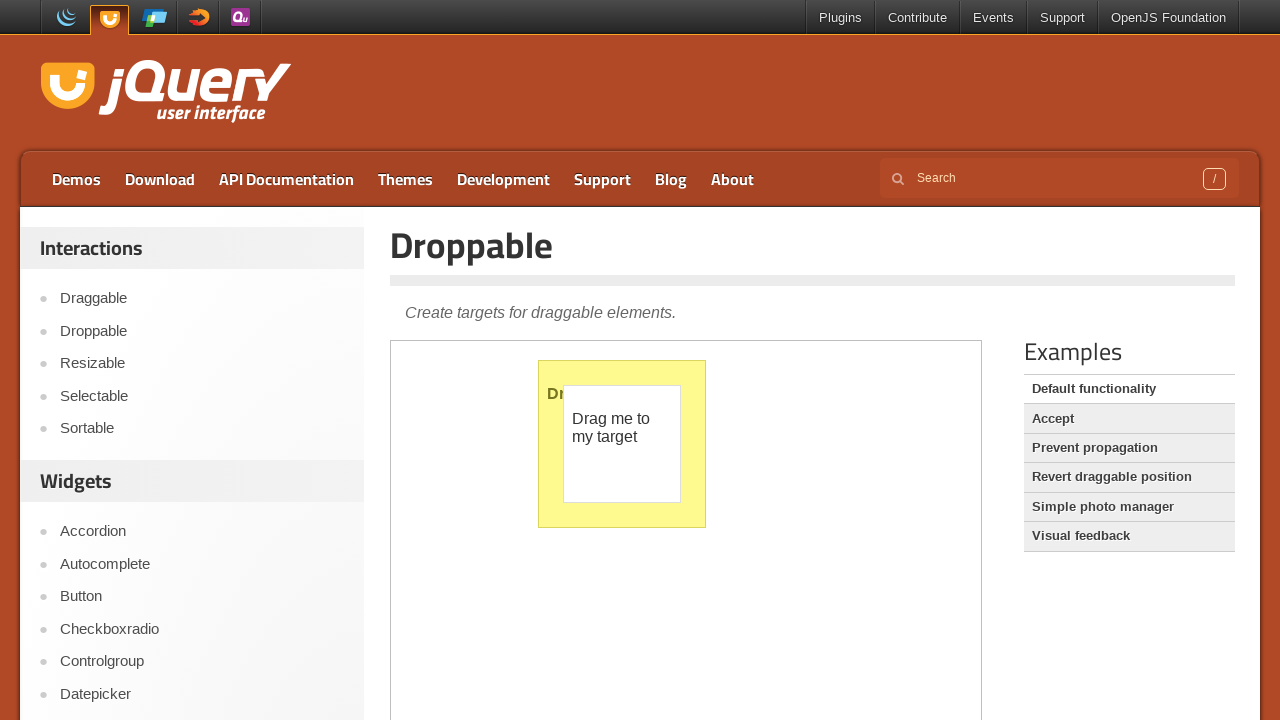

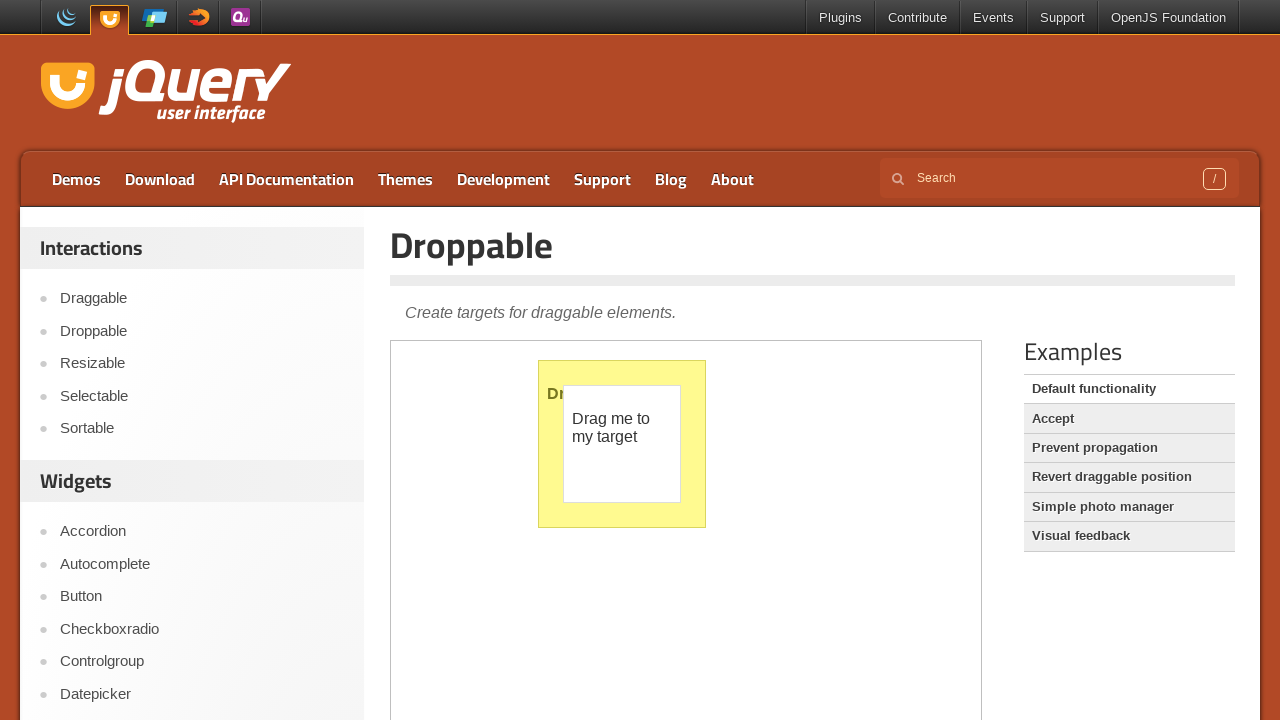